Clicks the start button and verifies that the 'Hello World!' text becomes visible after loading

Starting URL: https://the-internet.herokuapp.com/dynamic_loading/1

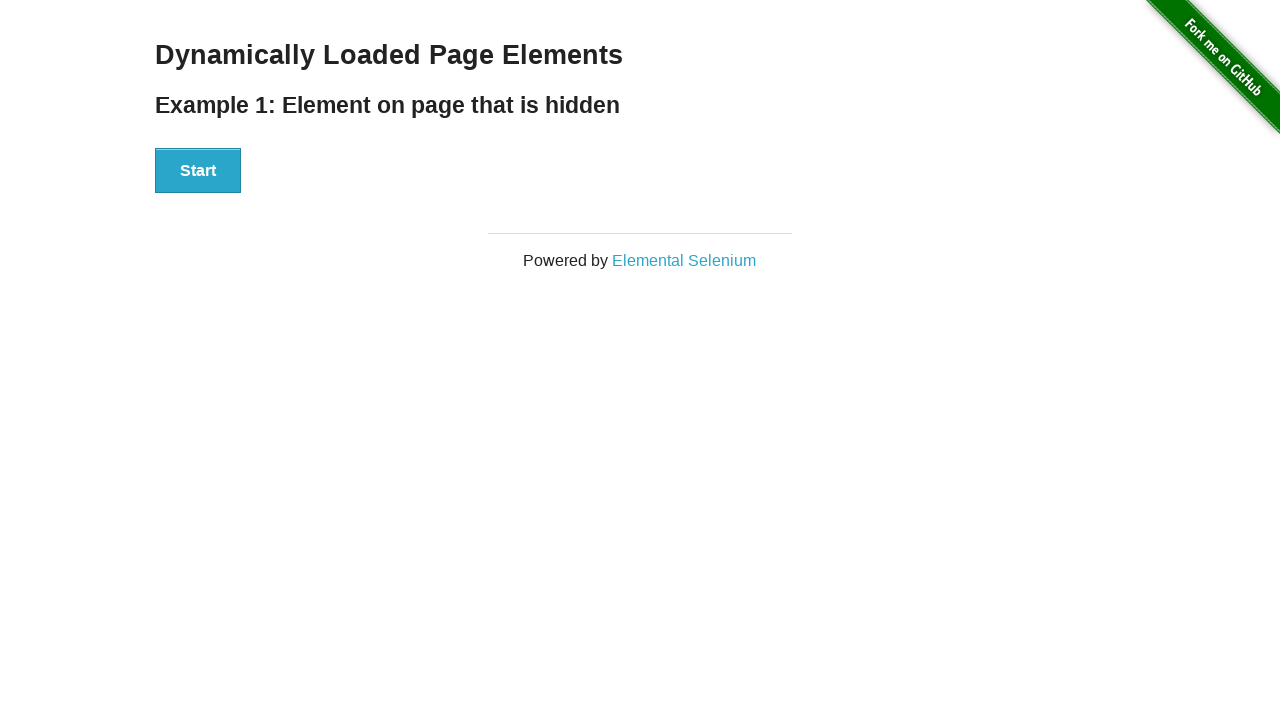

Clicked the start button to trigger dynamic loading at (198, 171) on #start > button
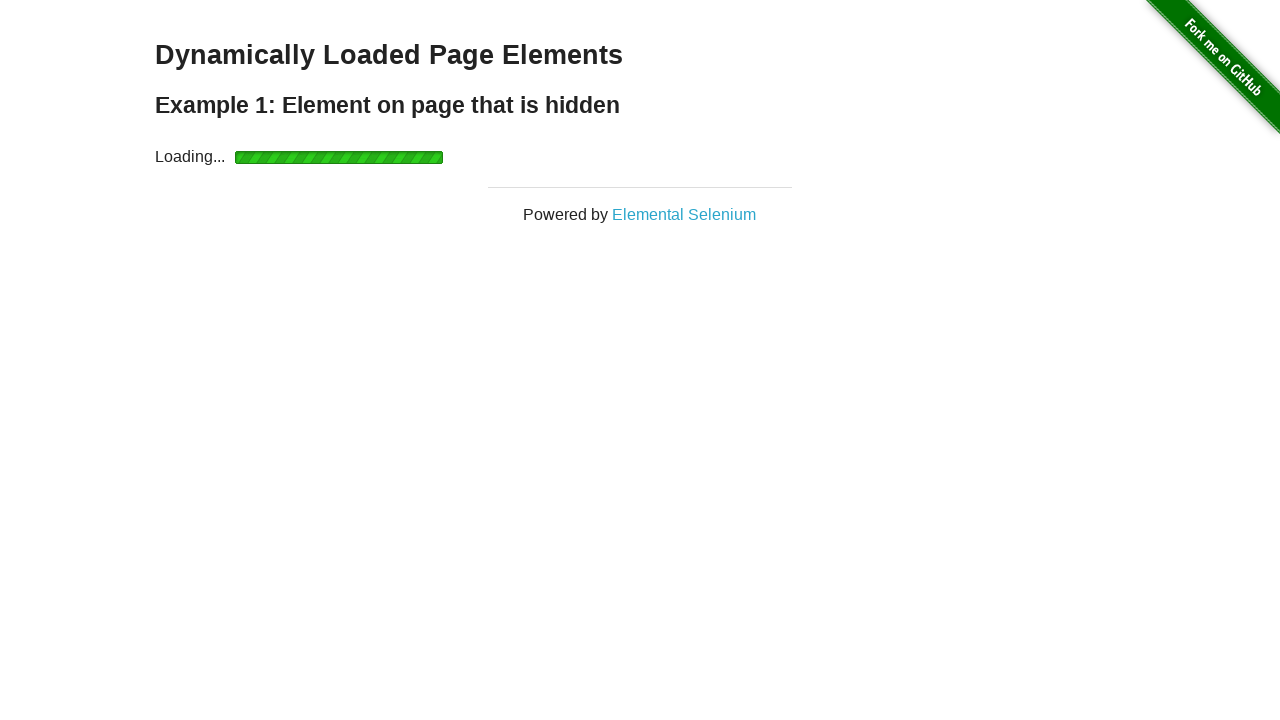

Waited for 'Hello World!' text to become visible
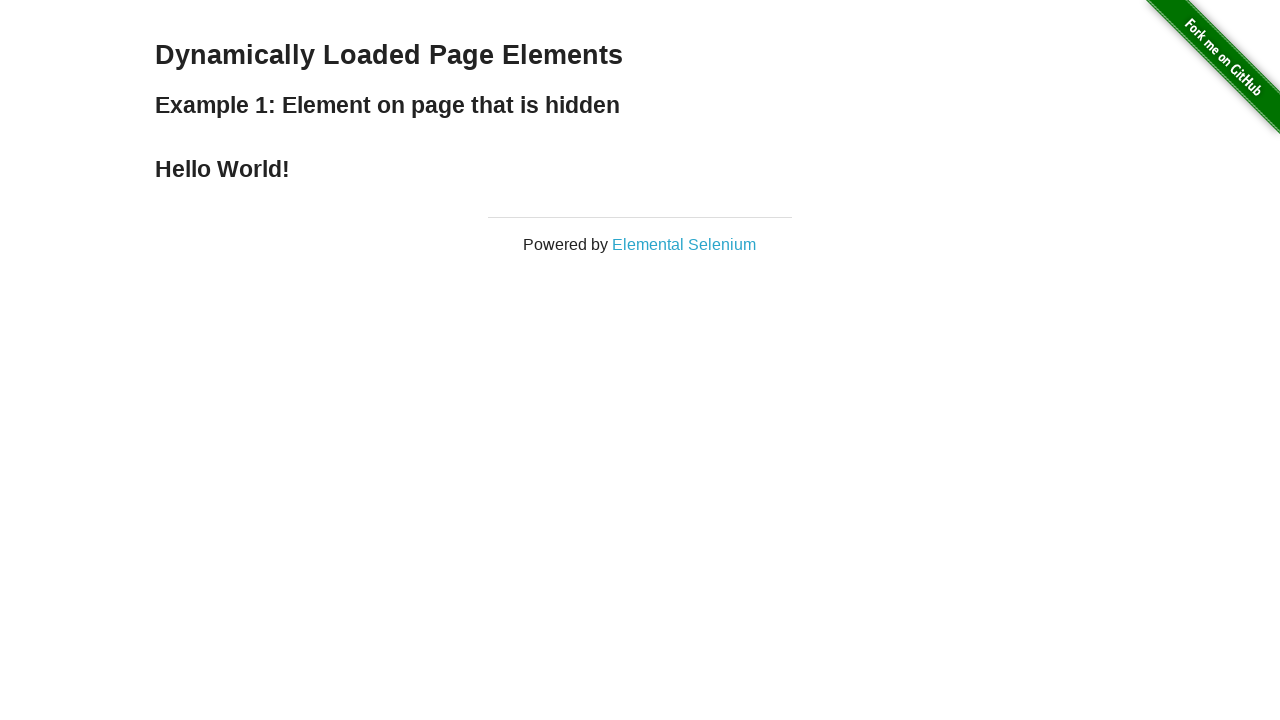

Located the 'Hello World!' element
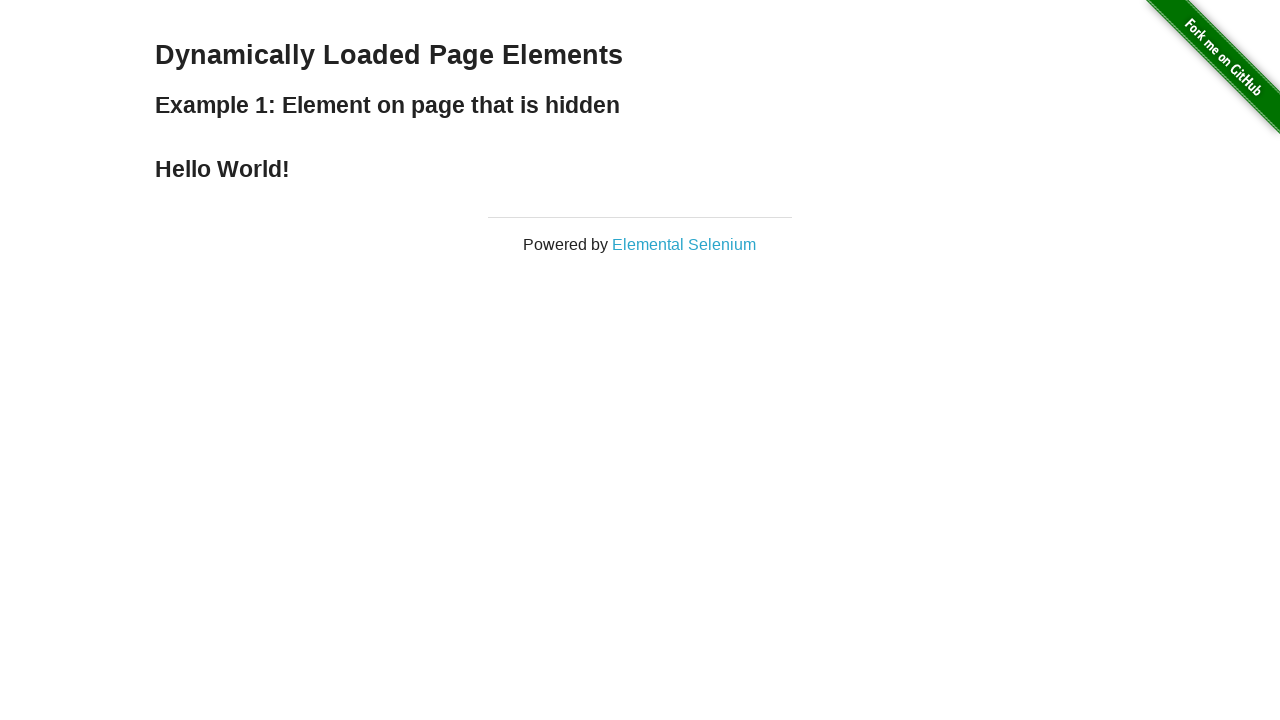

Verified that the 'Hello World!' text is displayed
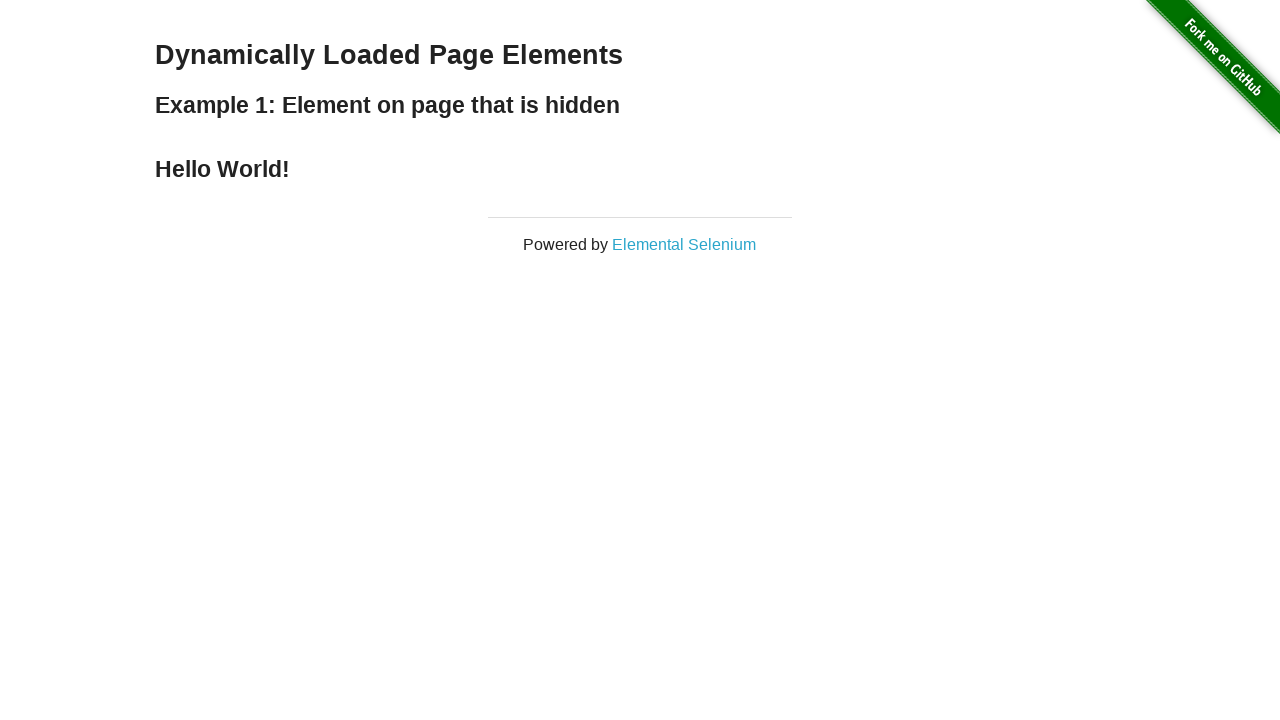

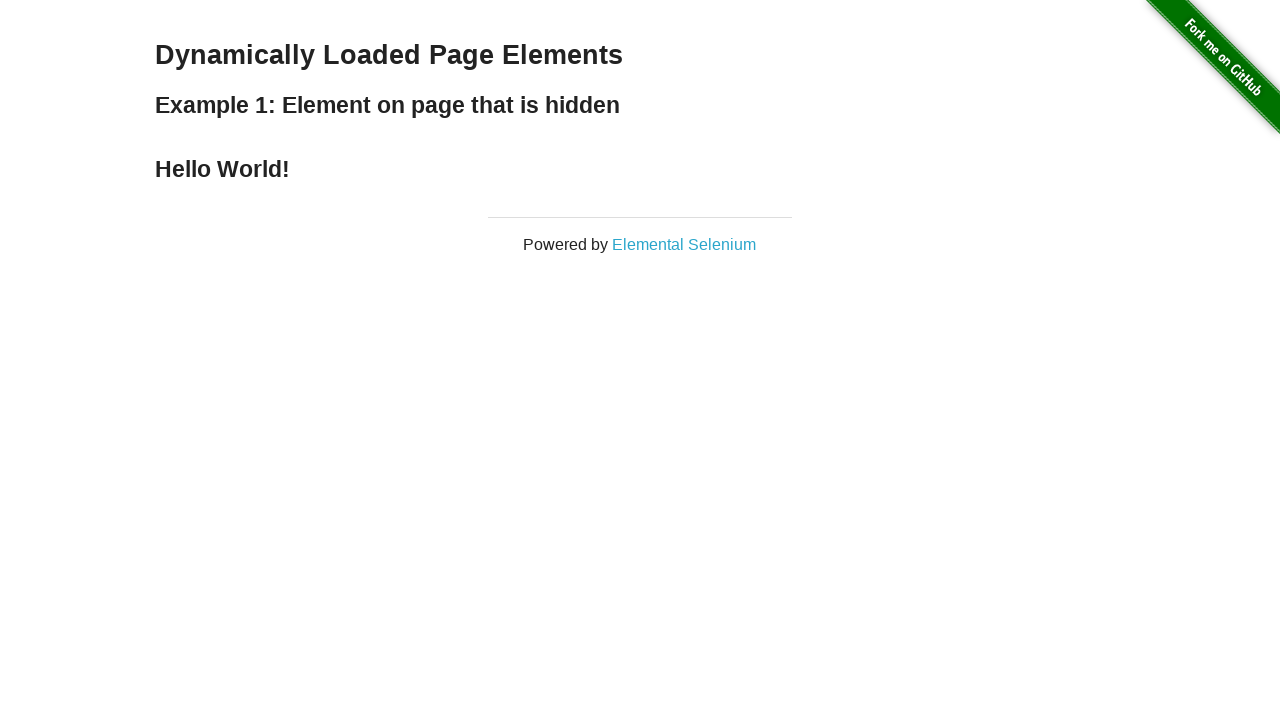